Tests a math calculation form by reading two numbers, calculating their sum, selecting the result from a dropdown, and submitting the form

Starting URL: http://suninjuly.github.io/selects1.html

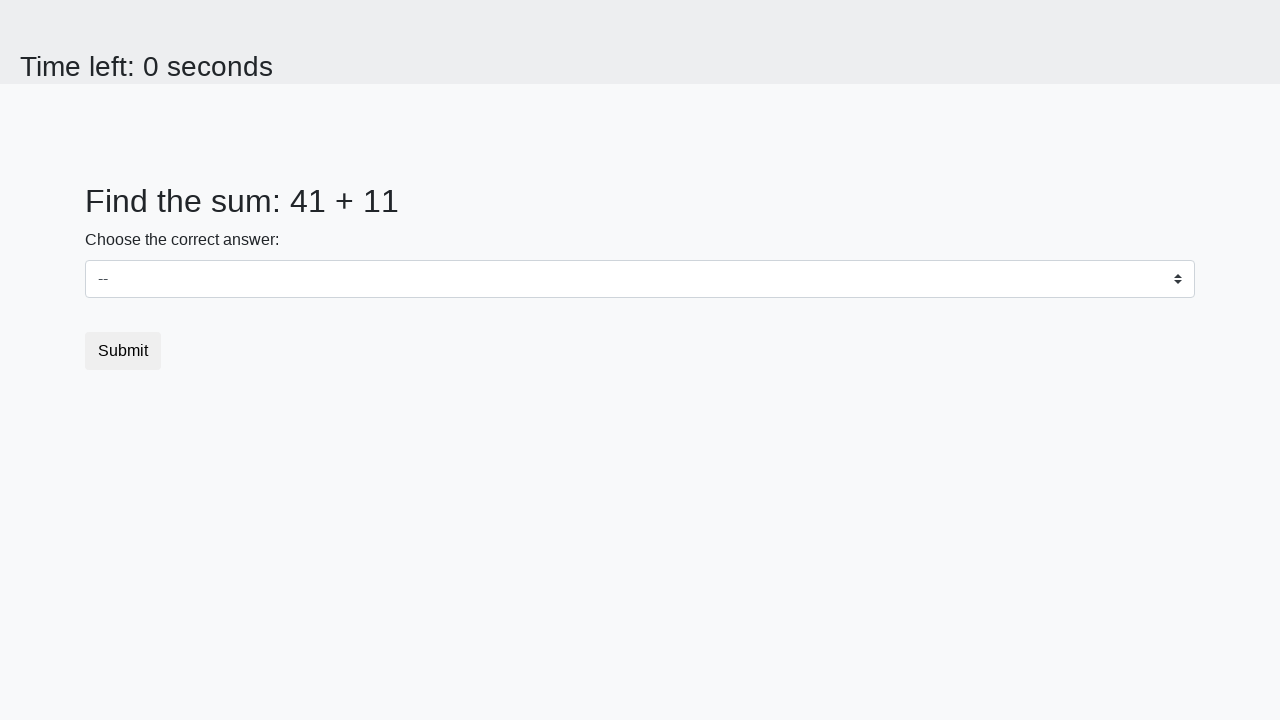

Retrieved first number from #num1 element
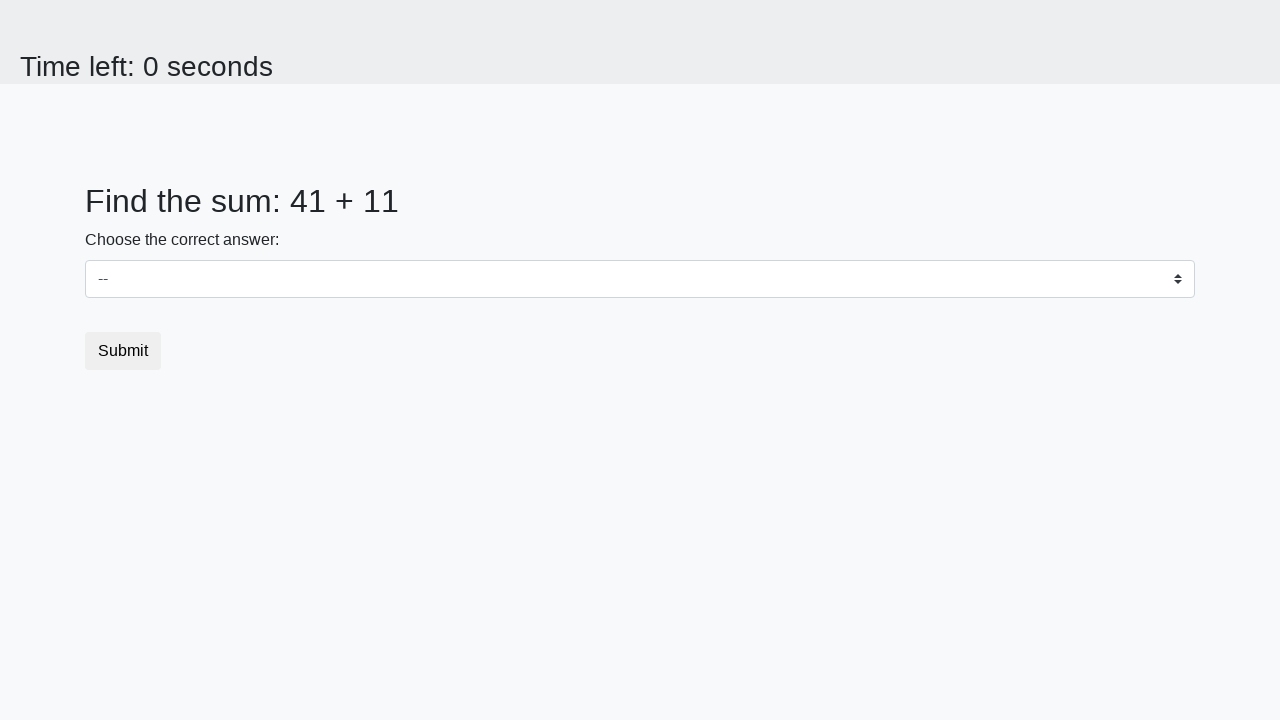

Retrieved second number from #num2 element
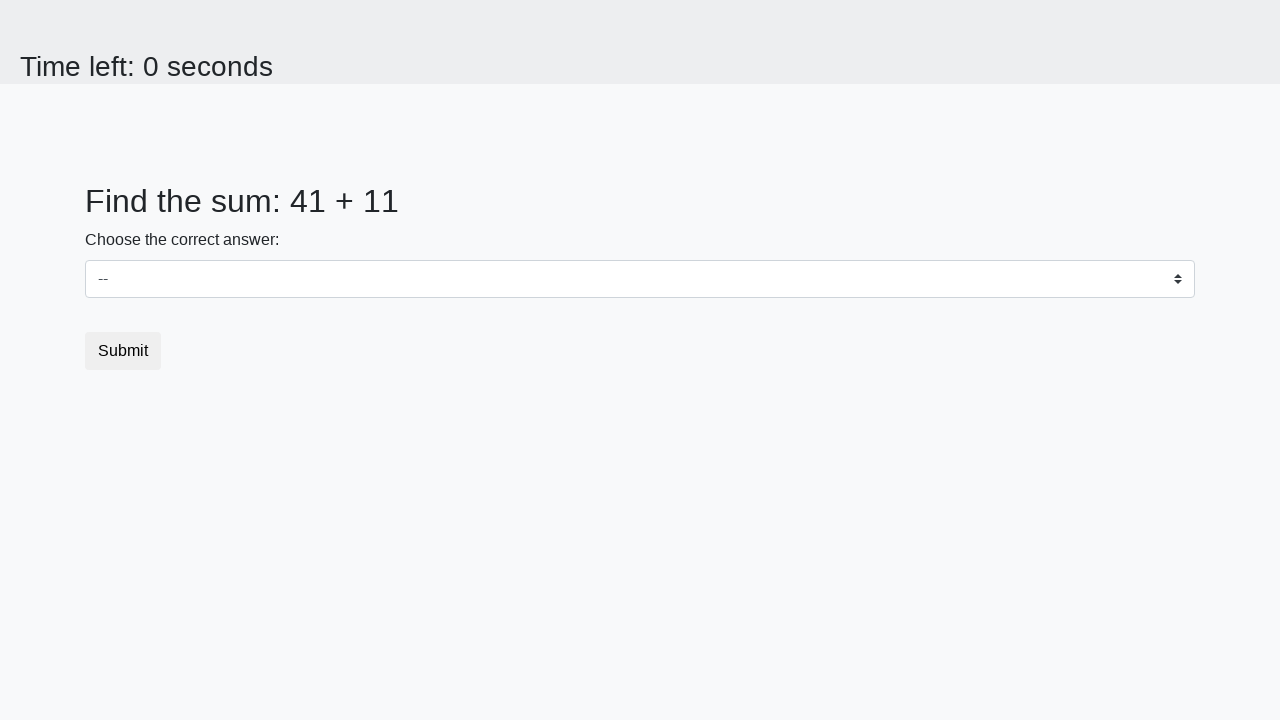

Calculated sum of 41 + 11 = 52
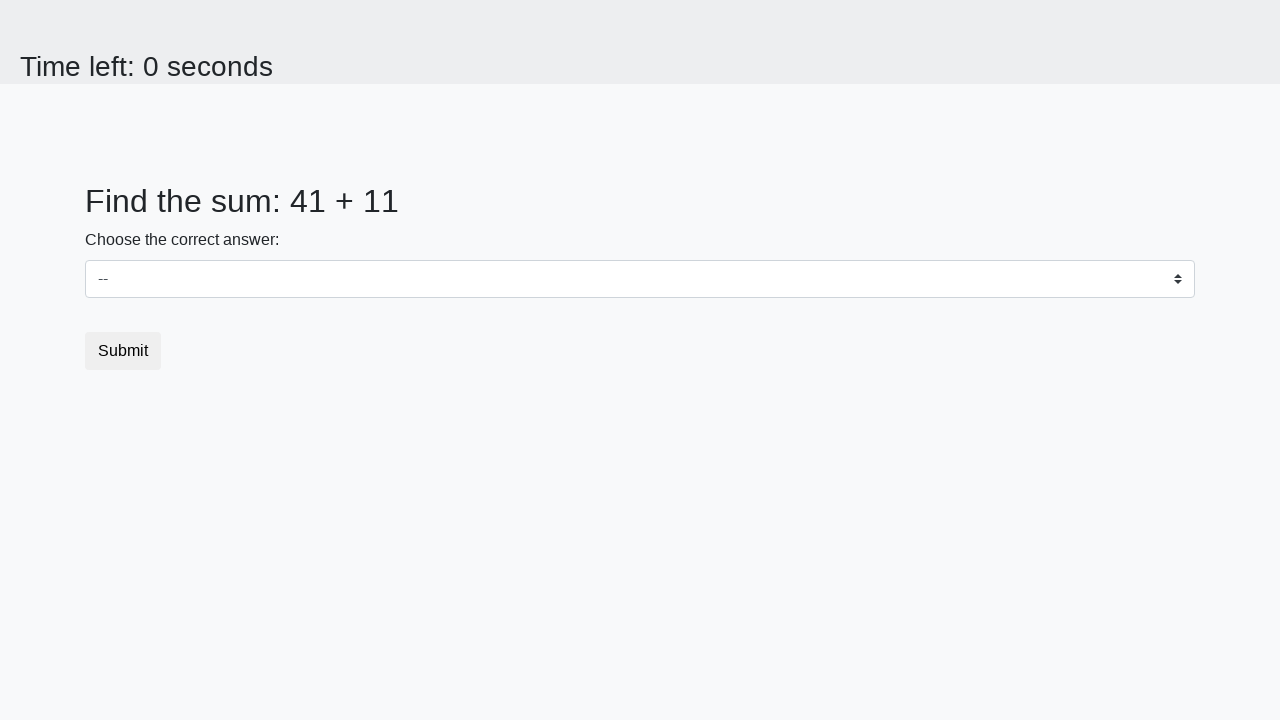

Selected 52 from dropdown menu on select
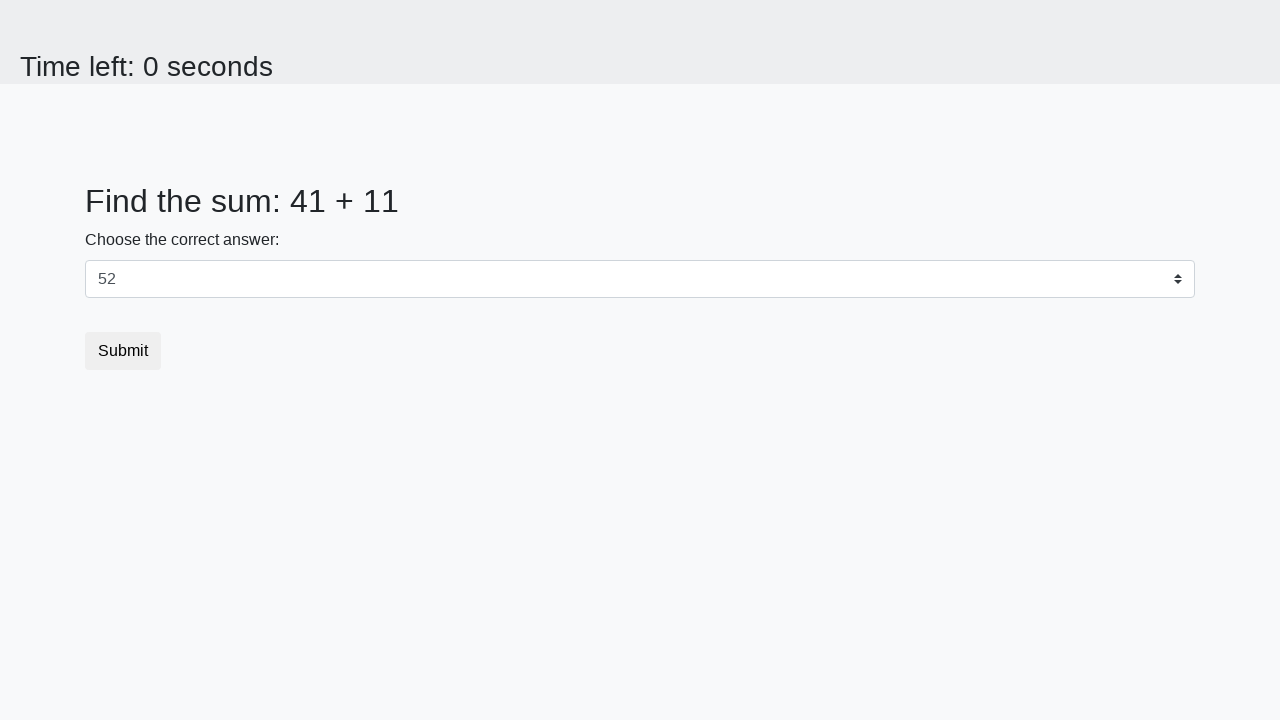

Clicked submit button to submit the form at (123, 351) on button.btn
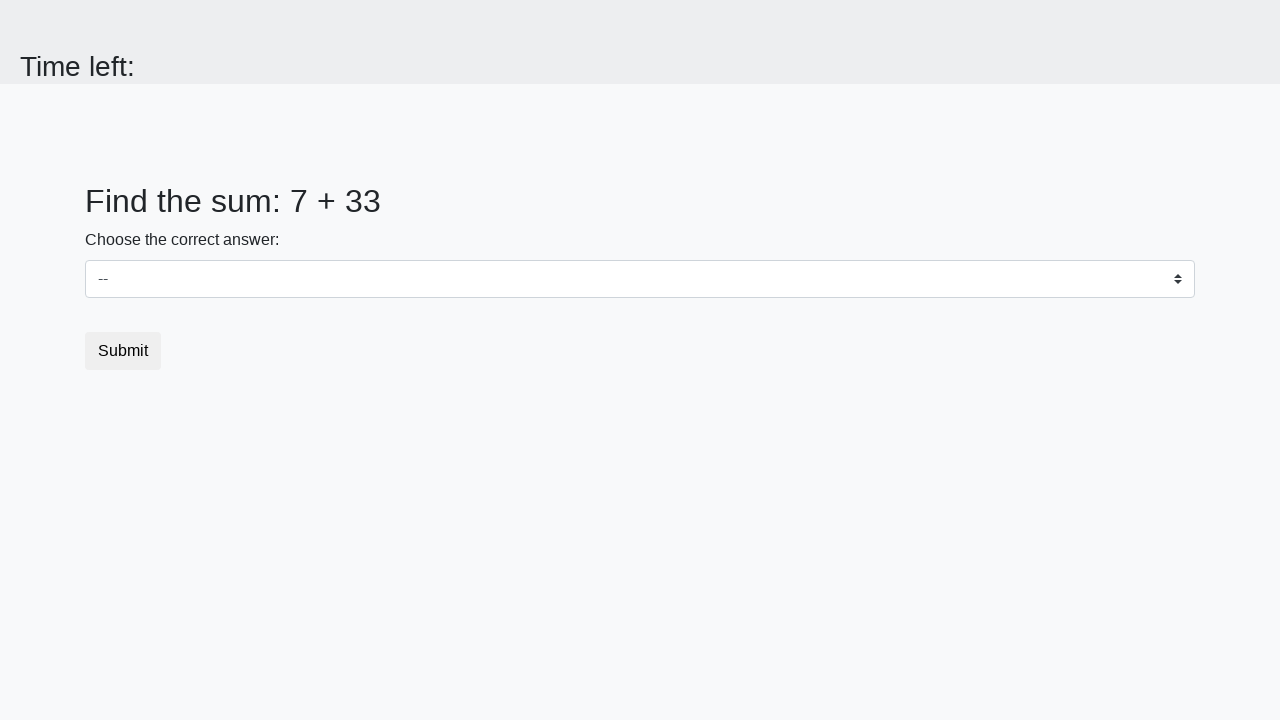

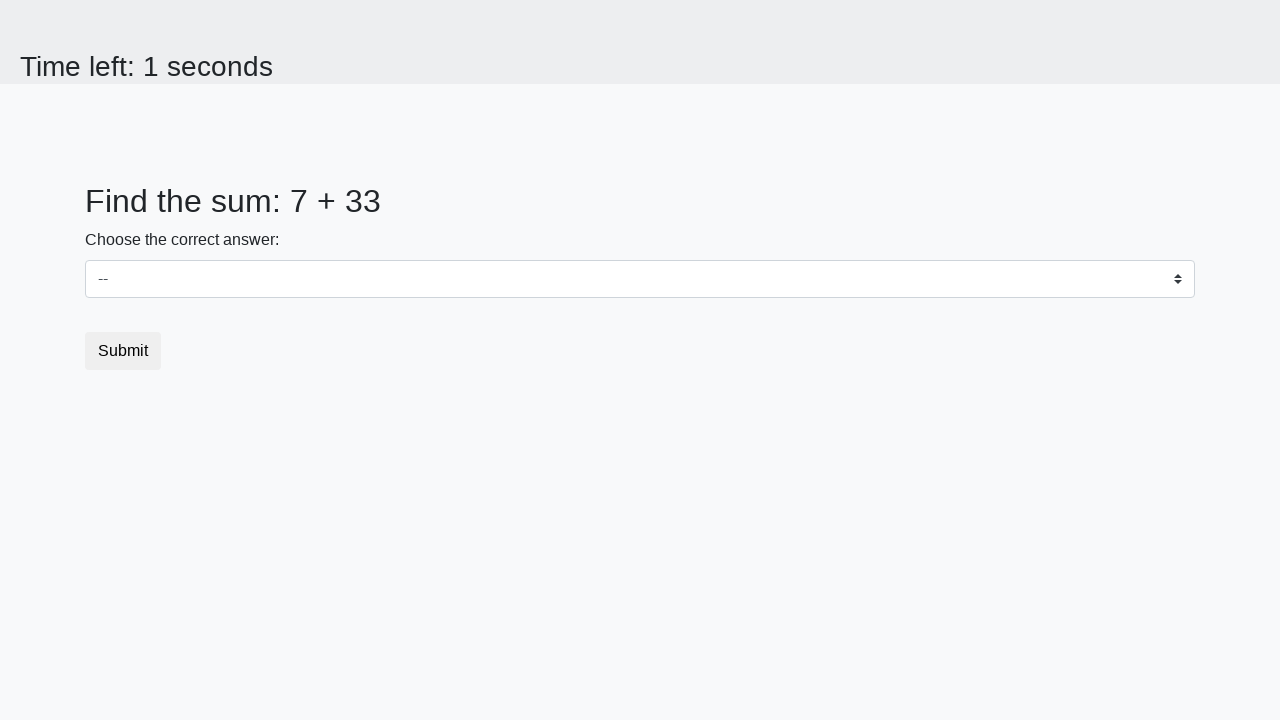